Tests email validation by entering an invalid email format and verifying that an error state is displayed on the email field.

Starting URL: https://demoqa.com/text-box

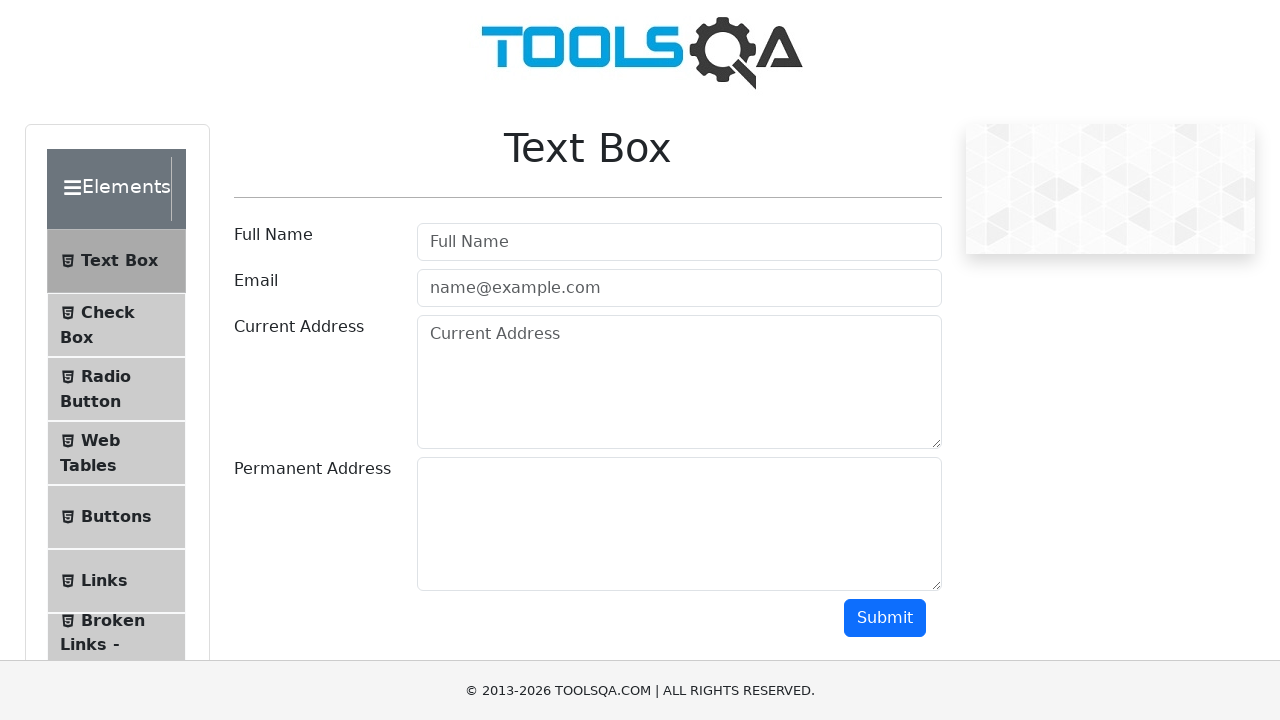

Filled email field with invalid format 'test' on input#userEmail
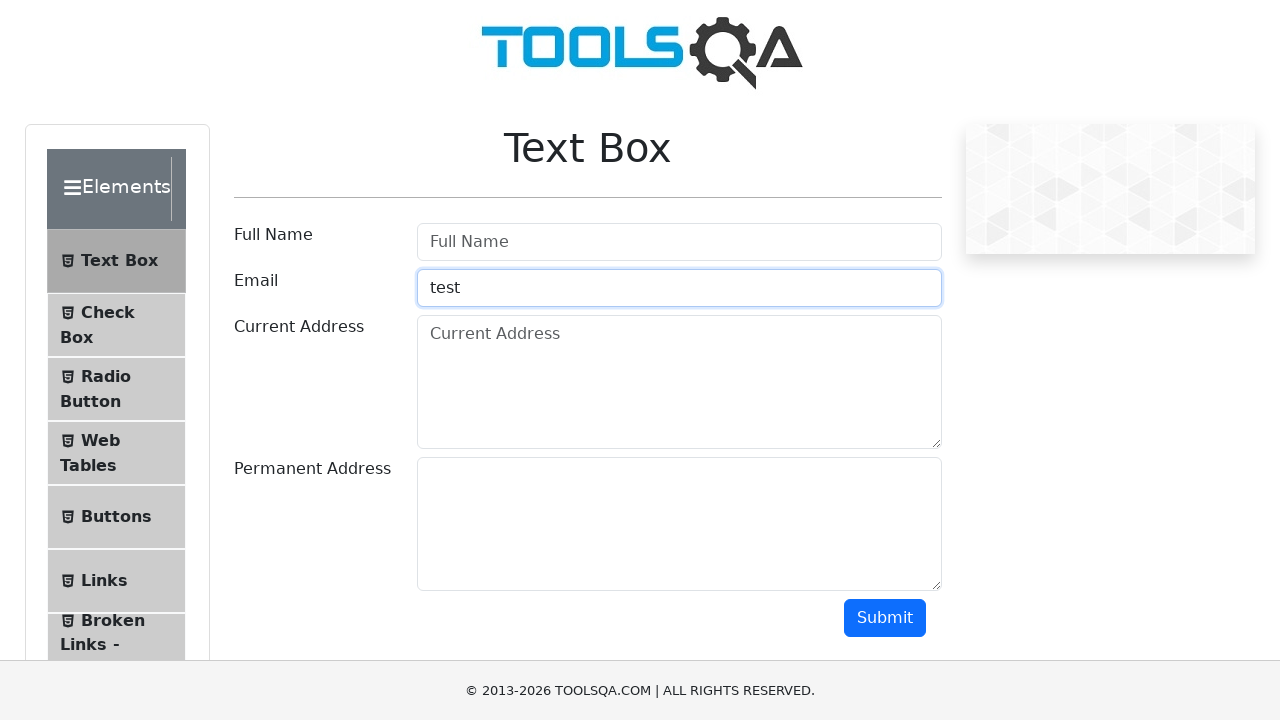

Scrolled down to reveal submit button
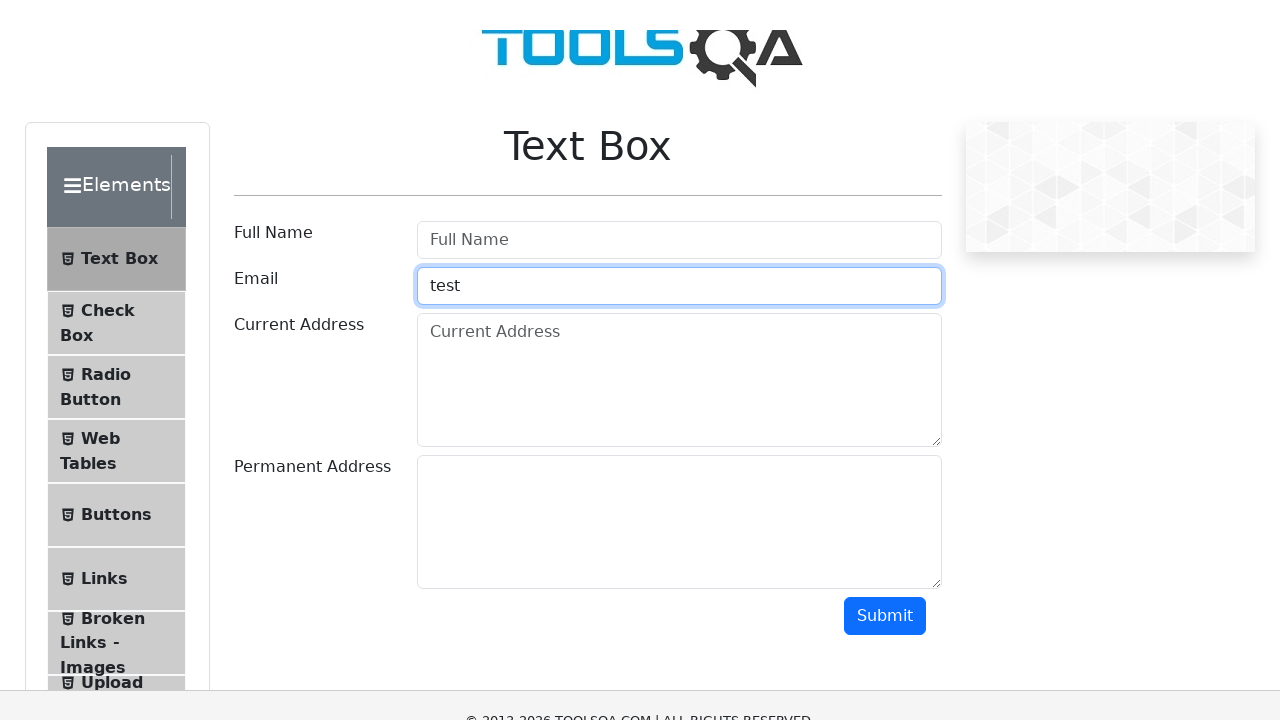

Clicked submit button to validate form at (885, 118) on button#submit
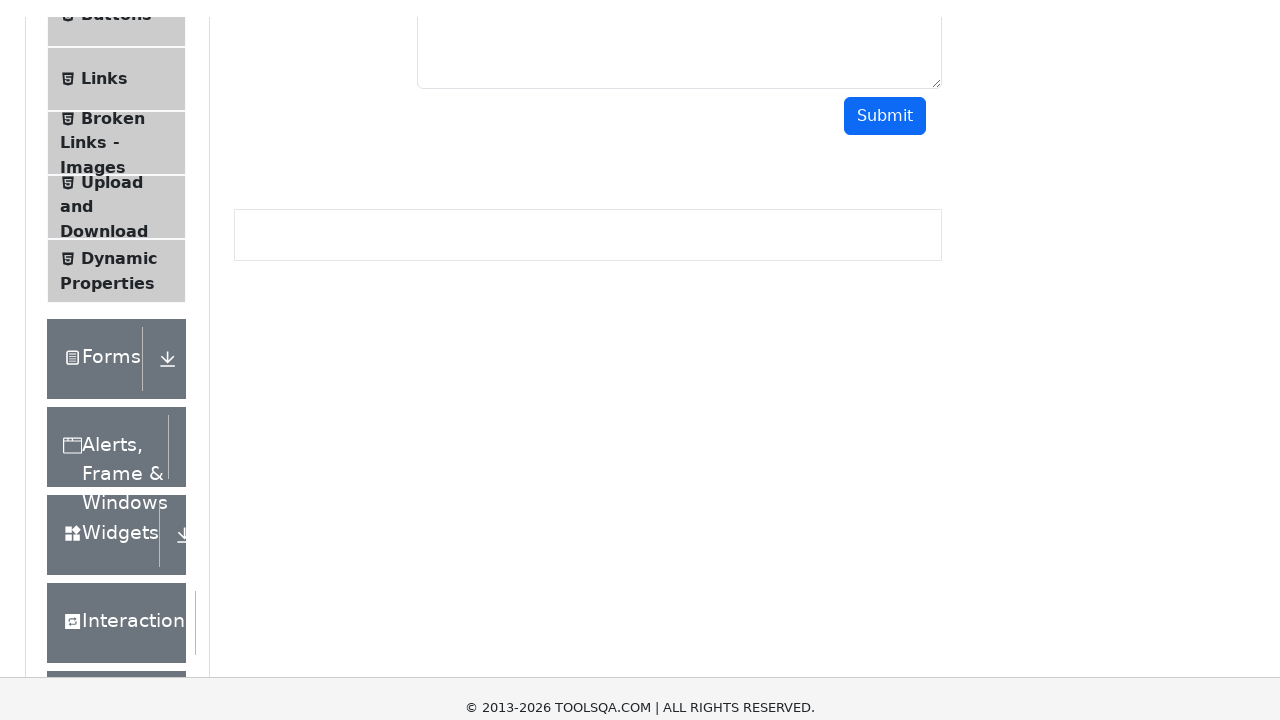

Email field displays error state indicating validation failure
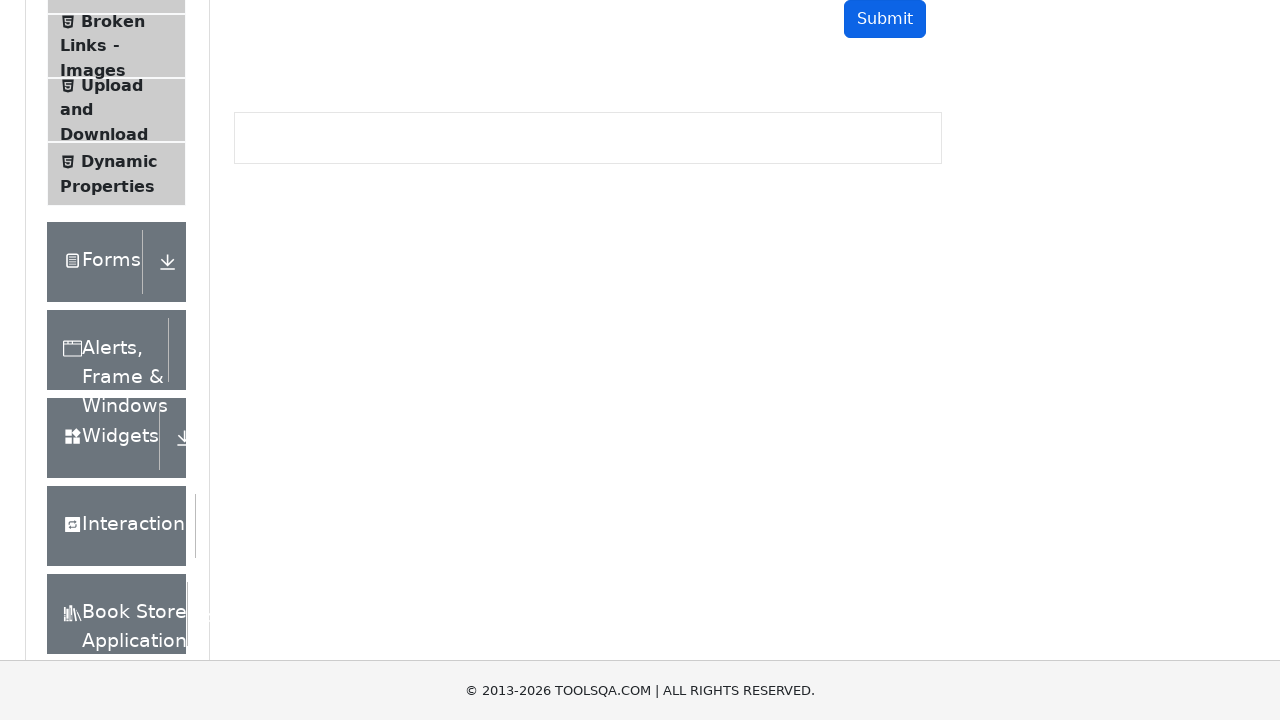

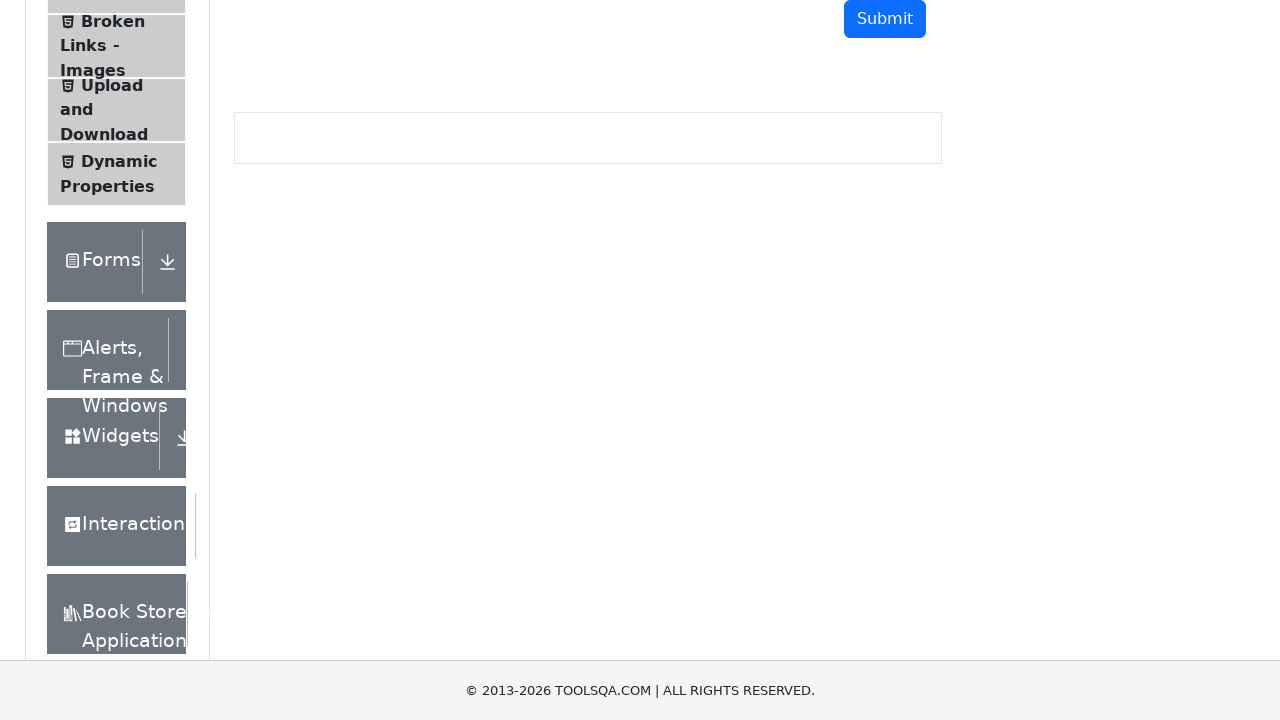